Verifies the login button is displayed on the login page

Starting URL: https://the-internet.herokuapp.com/

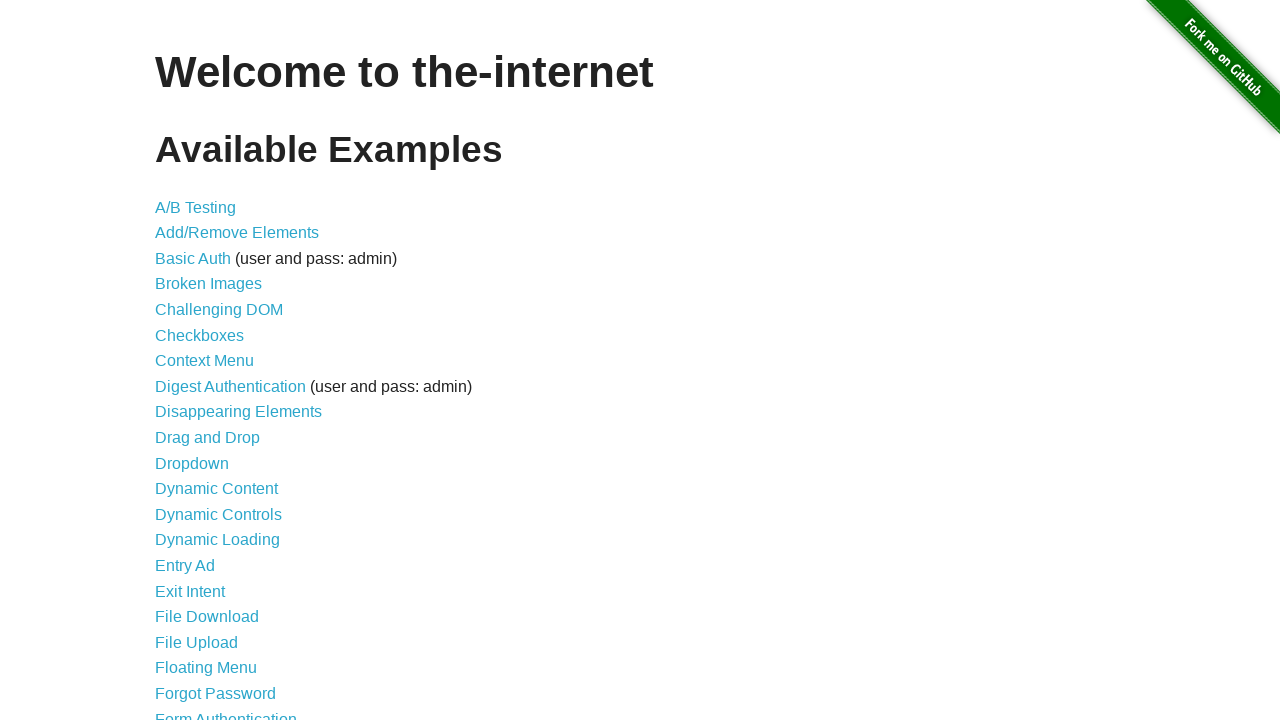

Clicked on Form Authentication link at (226, 712) on a[href='/login']
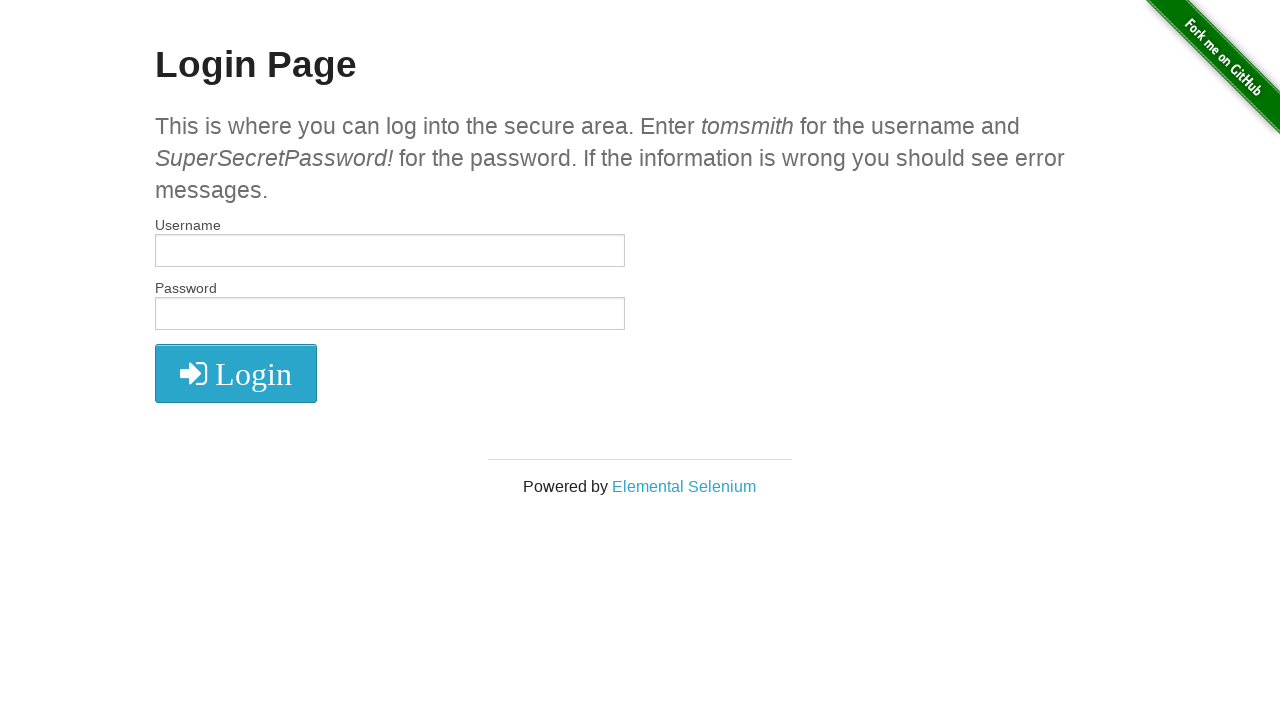

Verified login button is displayed on the login page
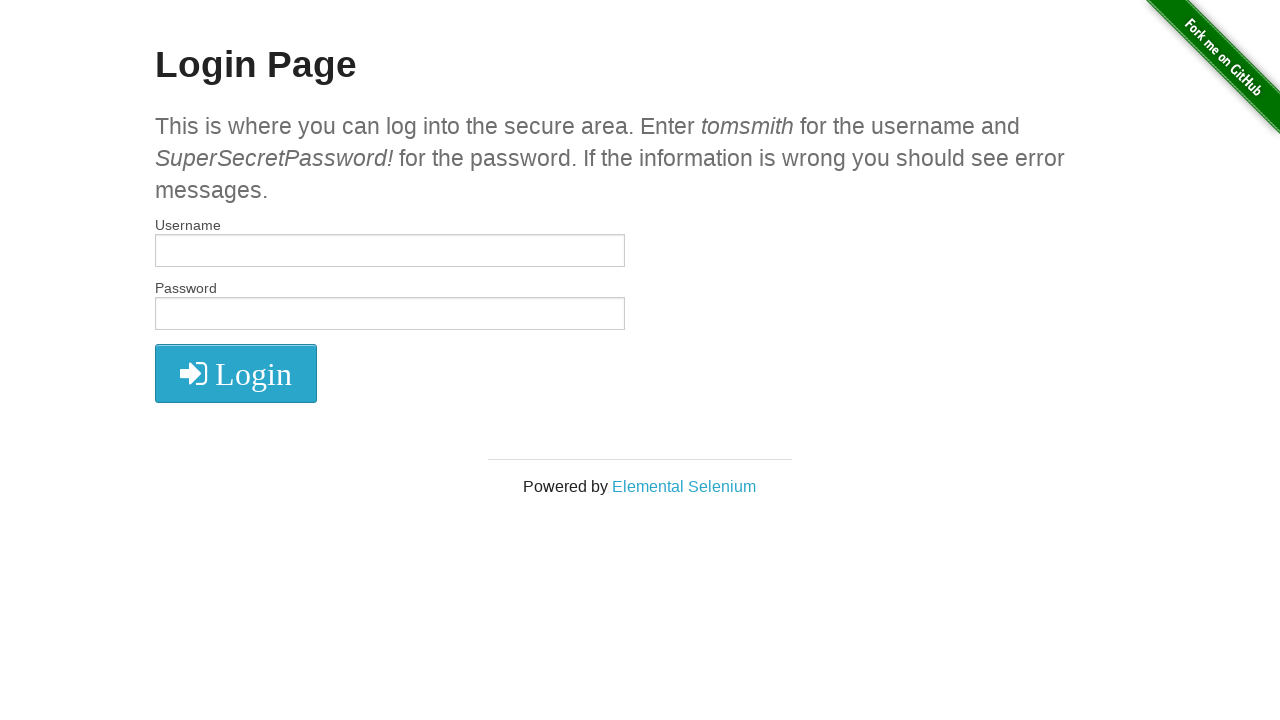

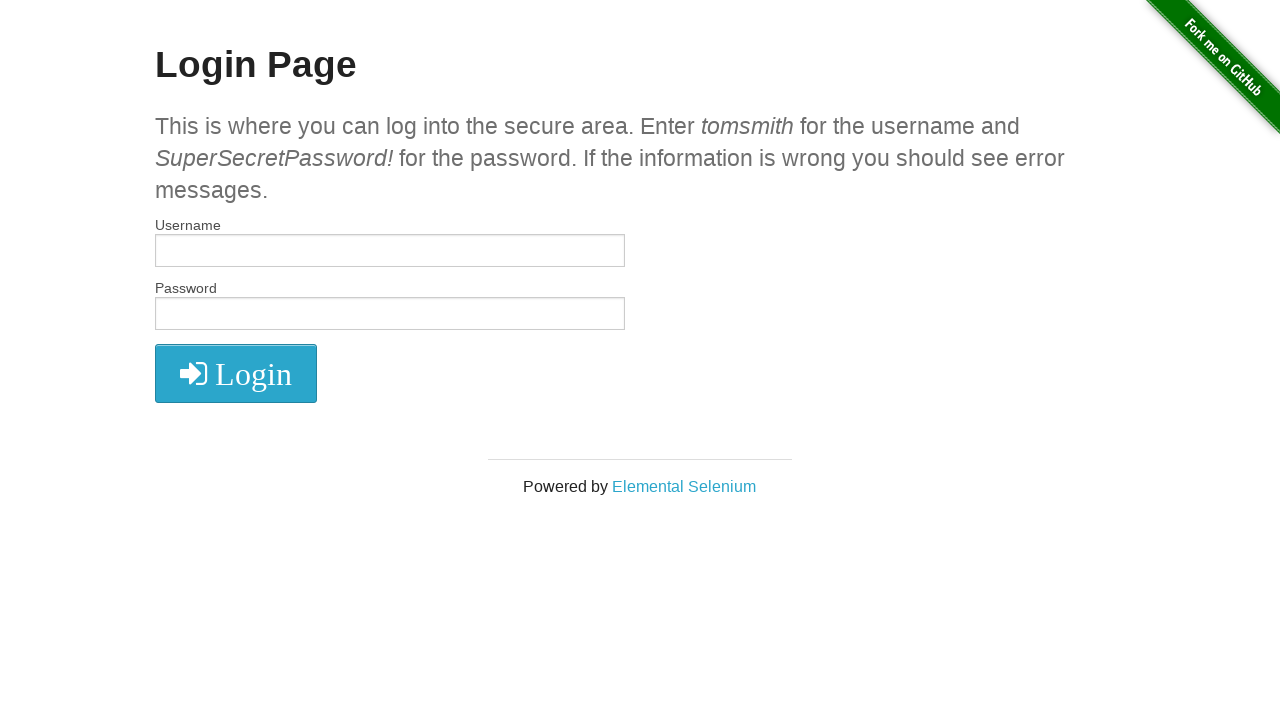